Tests the radio button page by checking the enabled/disabled state of radio button elements

Starting URL: https://demoqa.com/radio-button

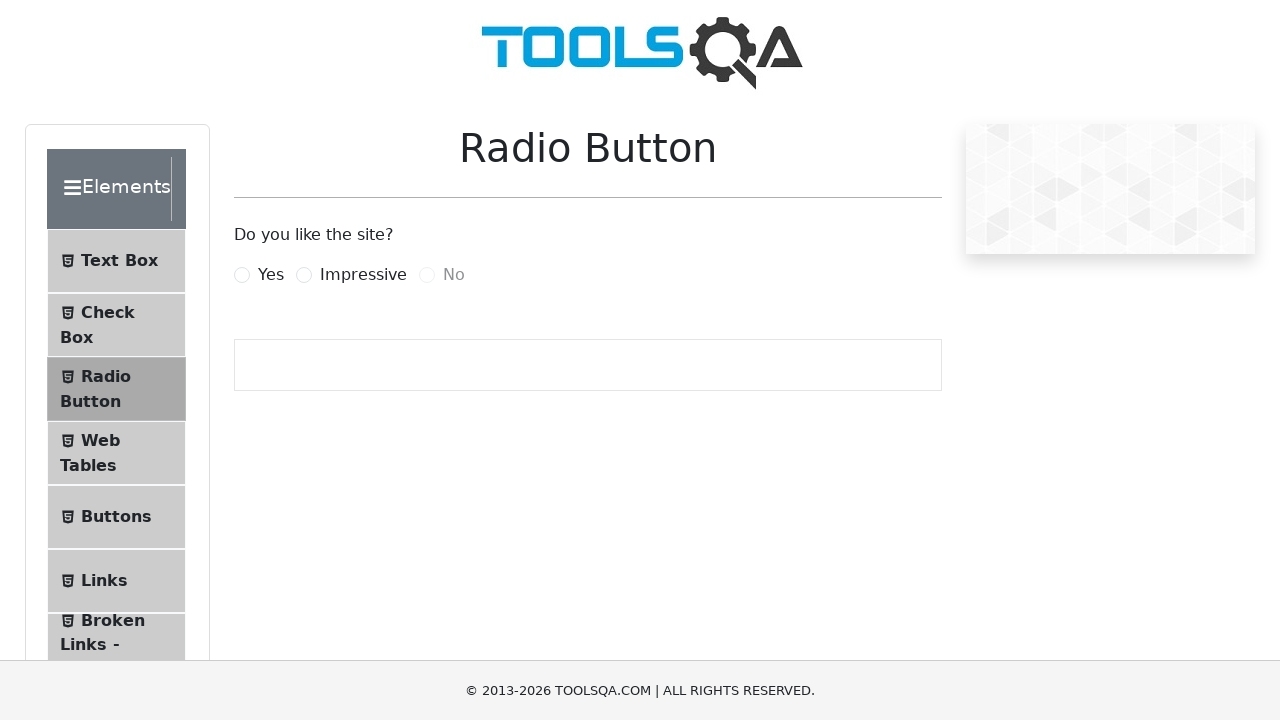

Navigated to radio button test page
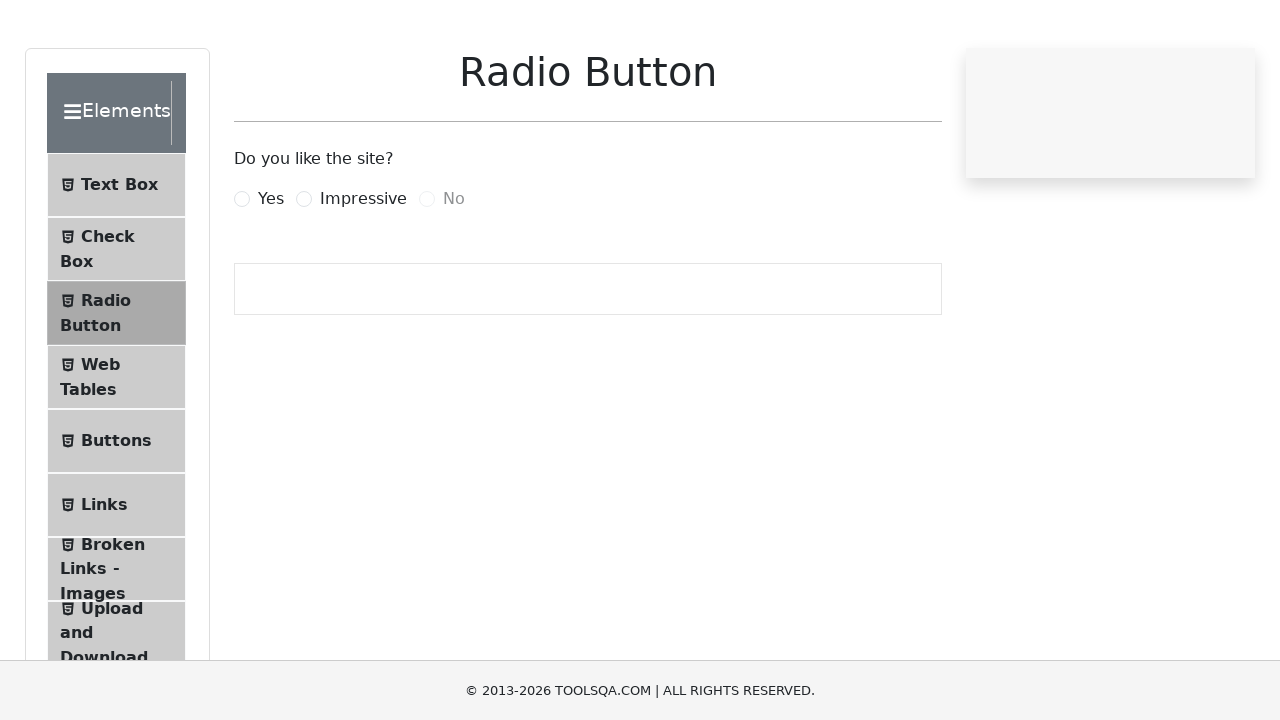

Located 'Yes' radio button element
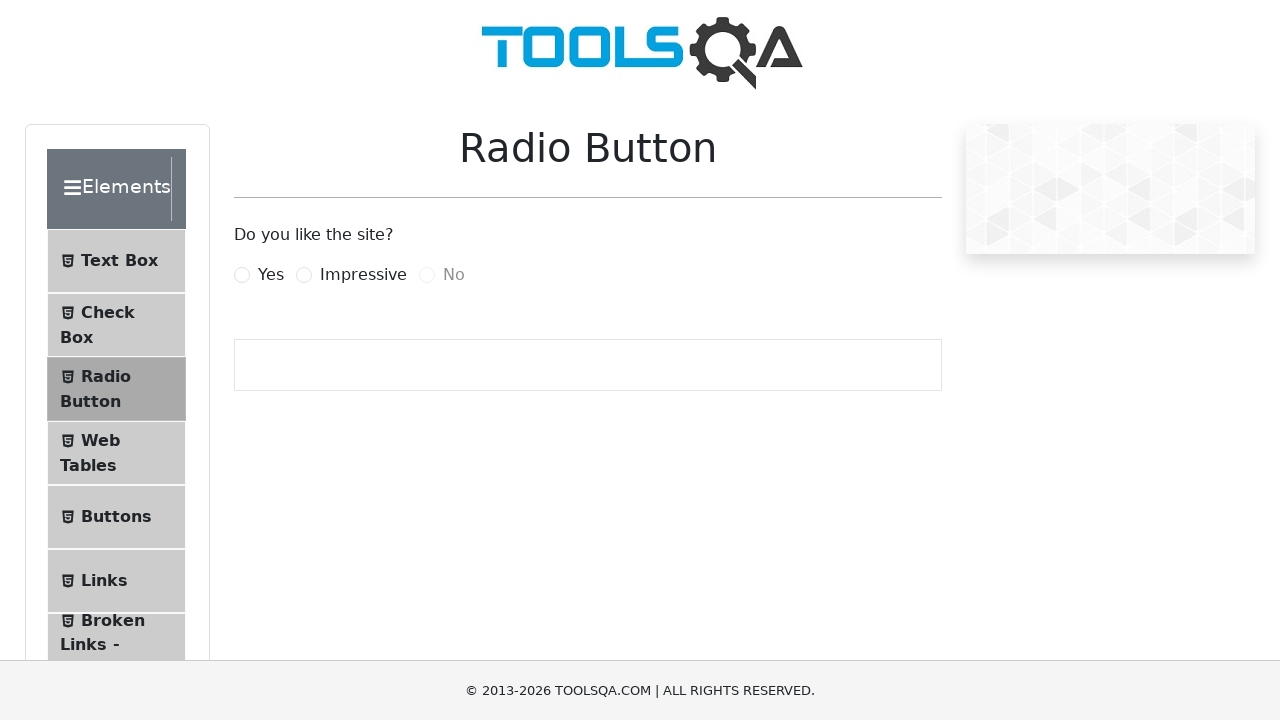

'Yes' radio button is attached to DOM
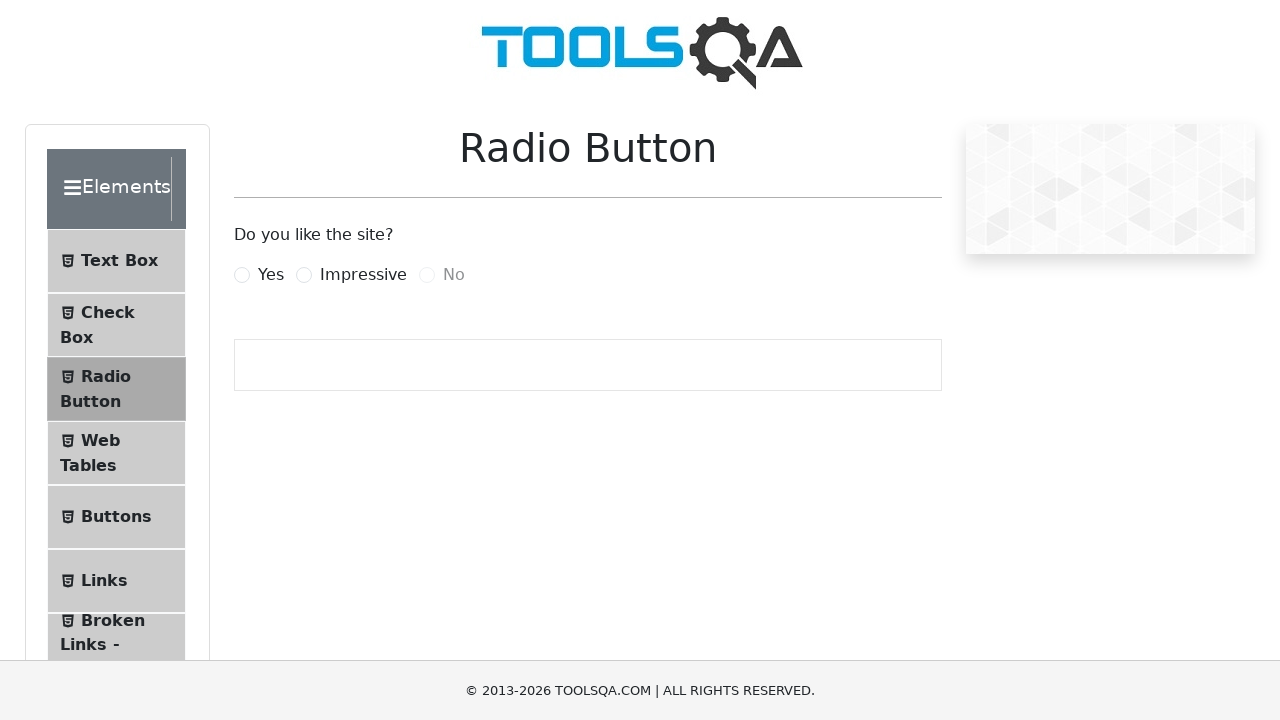

Checked 'Yes' radio button enabled state: True
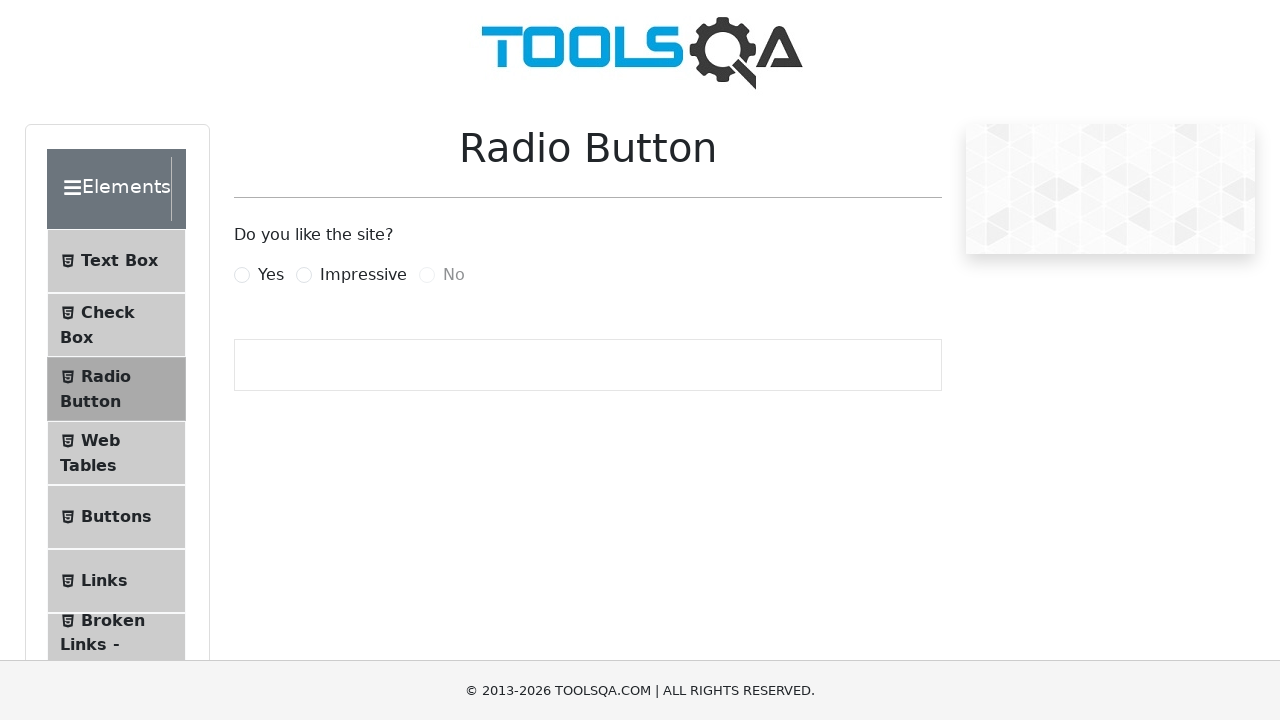

Located 'No' radio button element
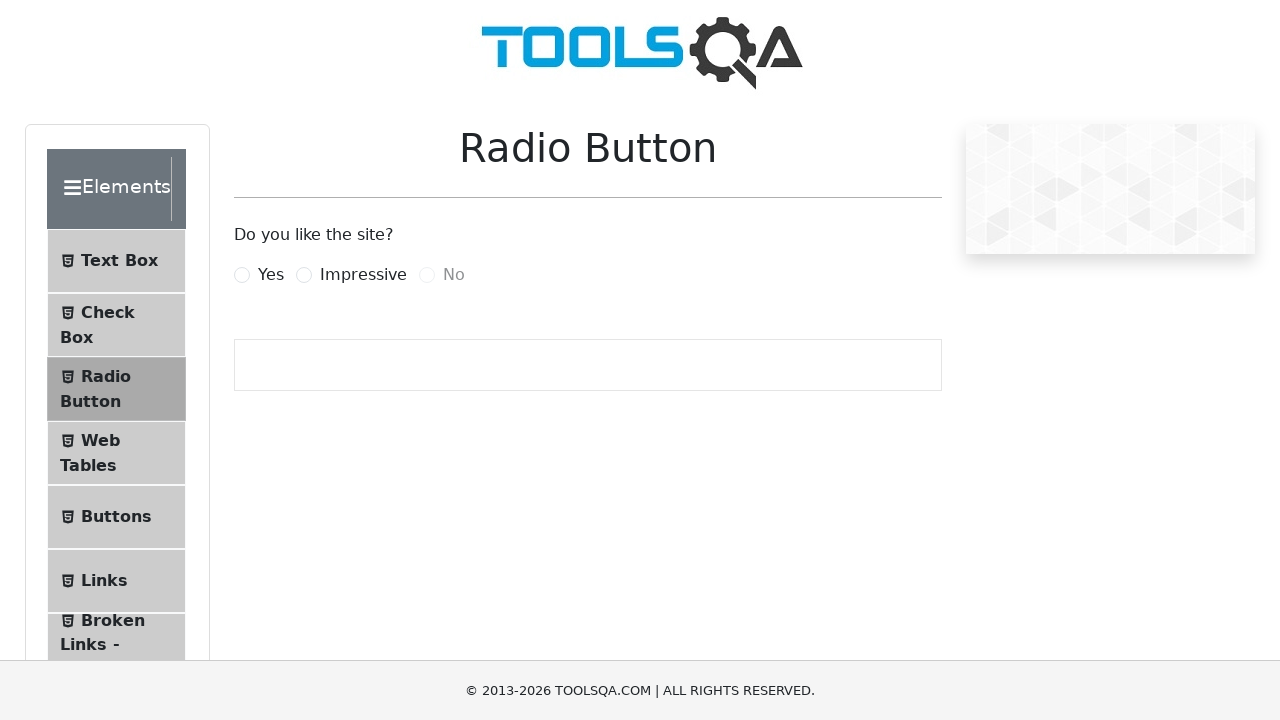

Checked 'No' radio button enabled state: False
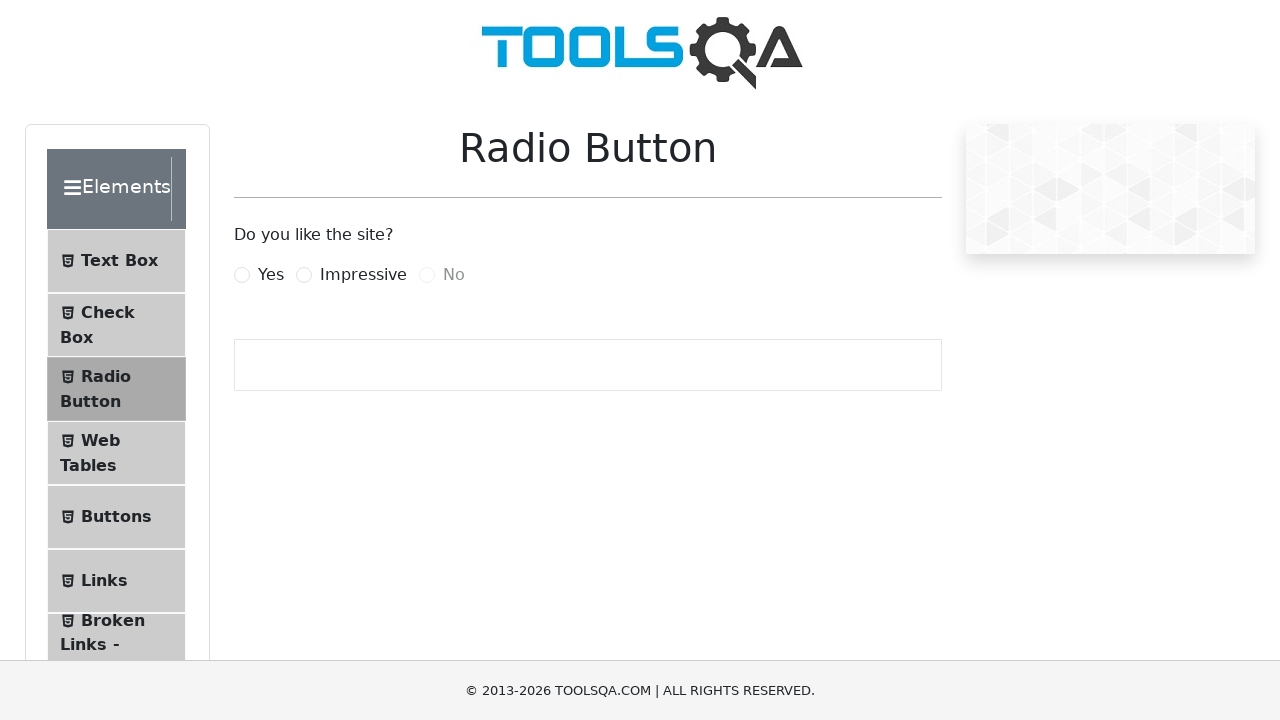

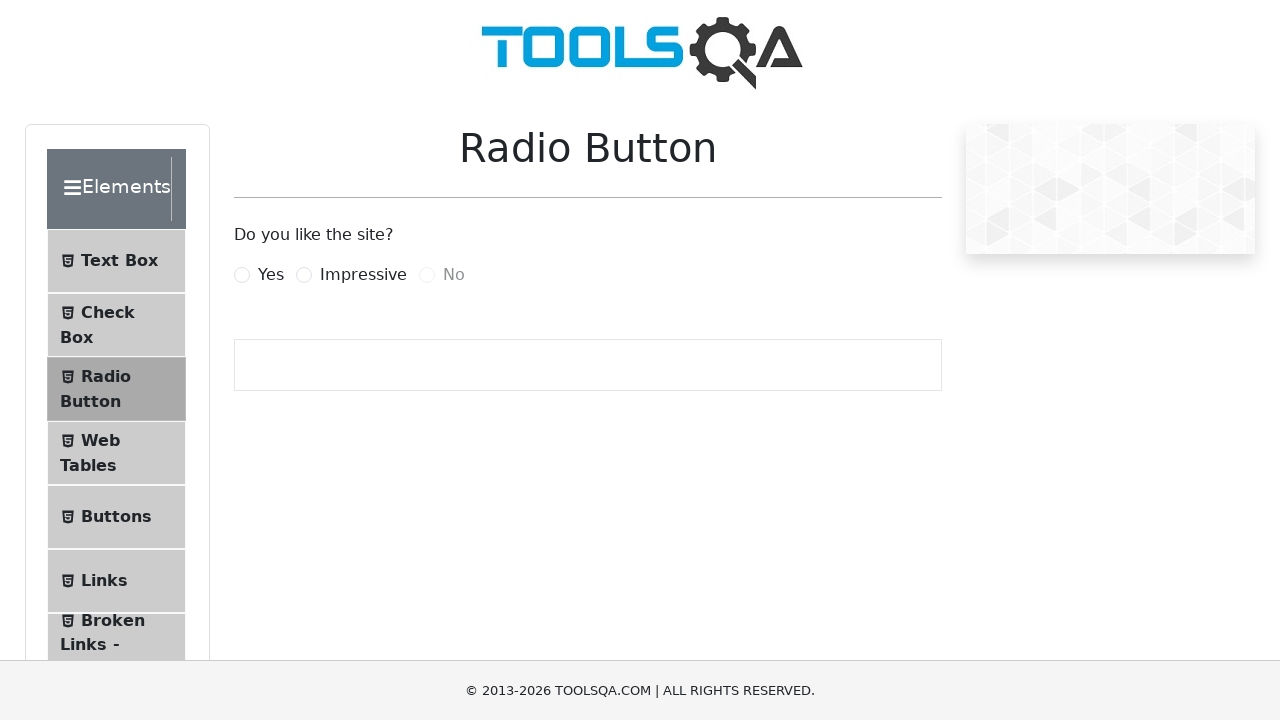